Tests JavaScript prompt alert functionality by clicking on Basic Elements, triggering a prompt dialog, entering text, and verifying the response on the page

Starting URL: http://automationbykrishna.com/index.html#

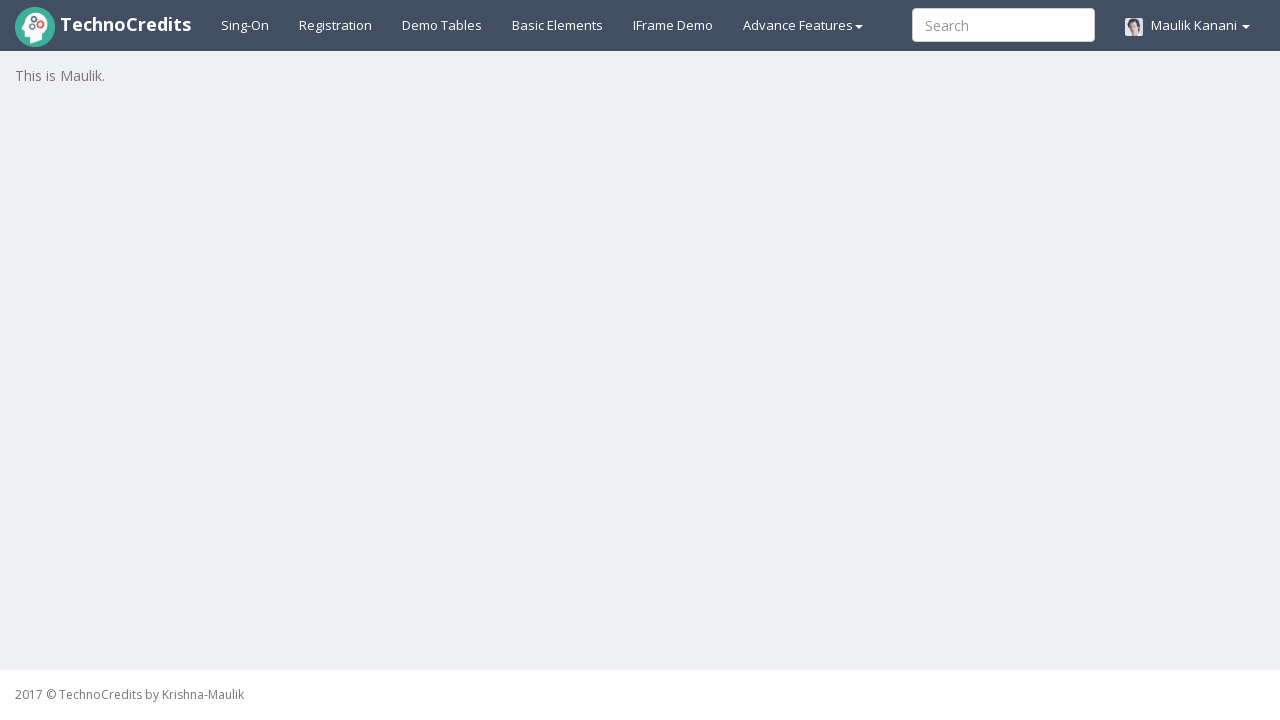

Clicked on Basic Elements link at (558, 25) on a:text('Basic Elements')
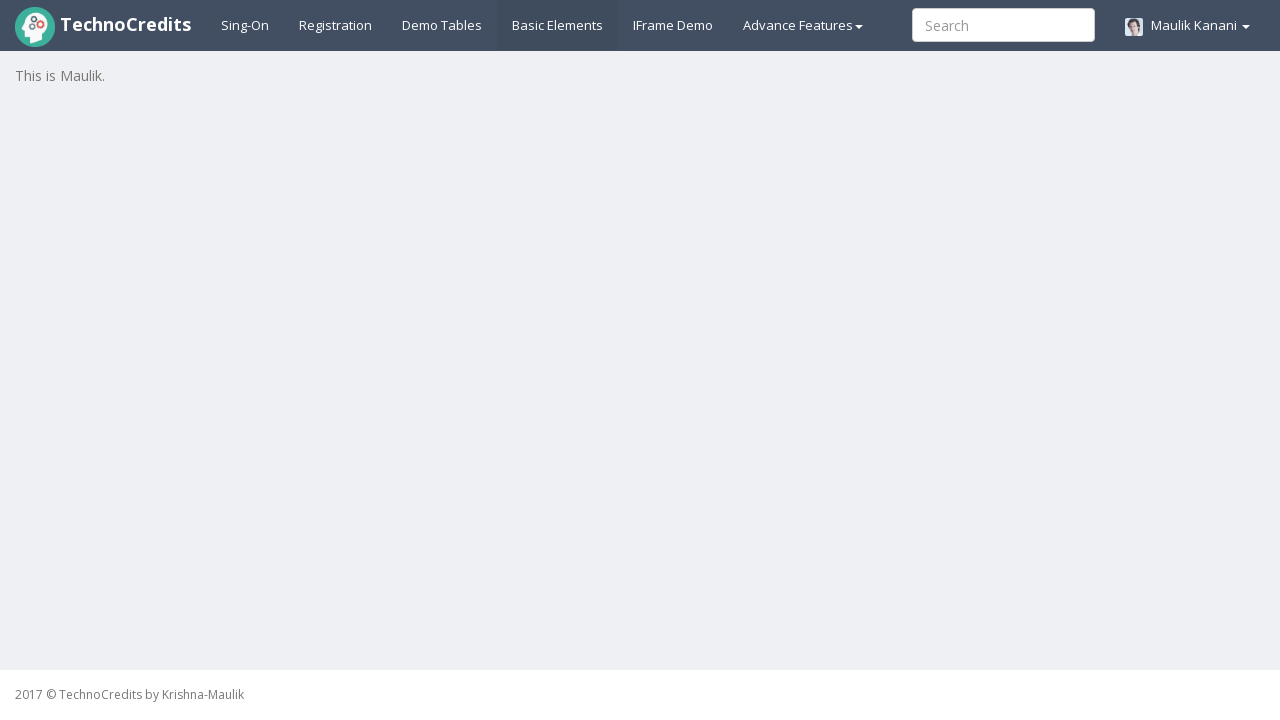

Waited 2 seconds for page to load
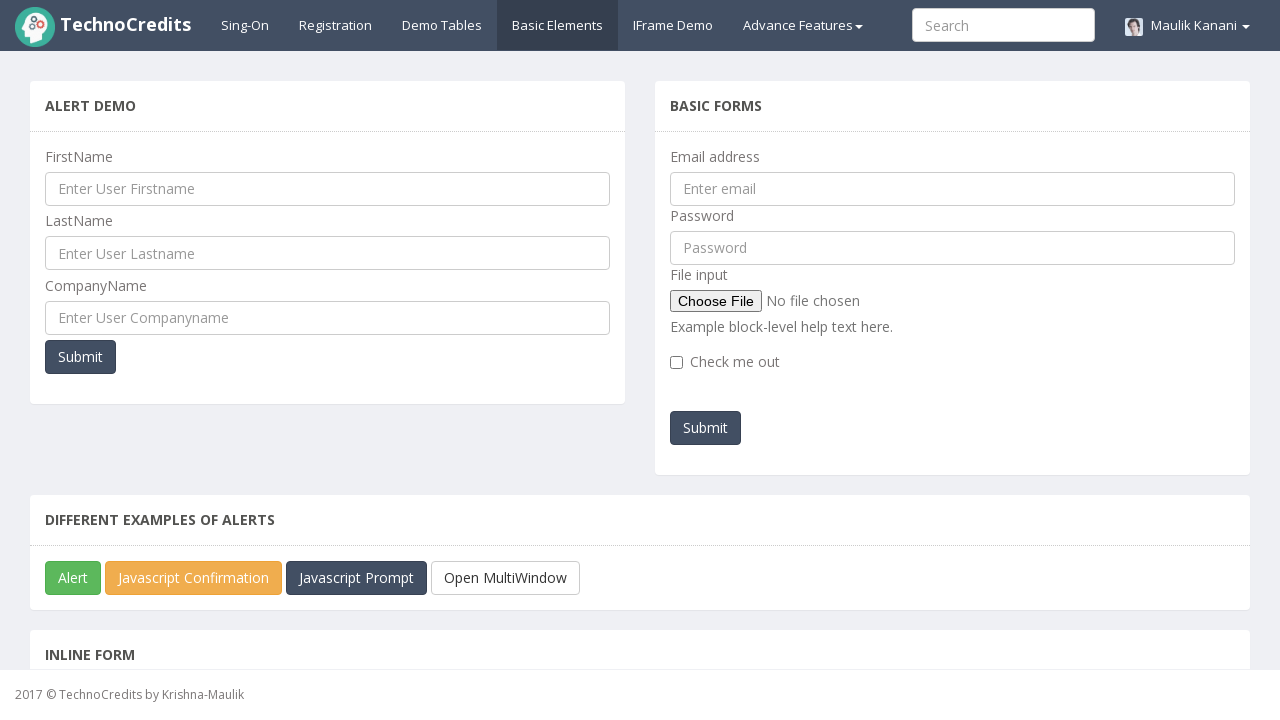

Located the JavaScript prompt button element
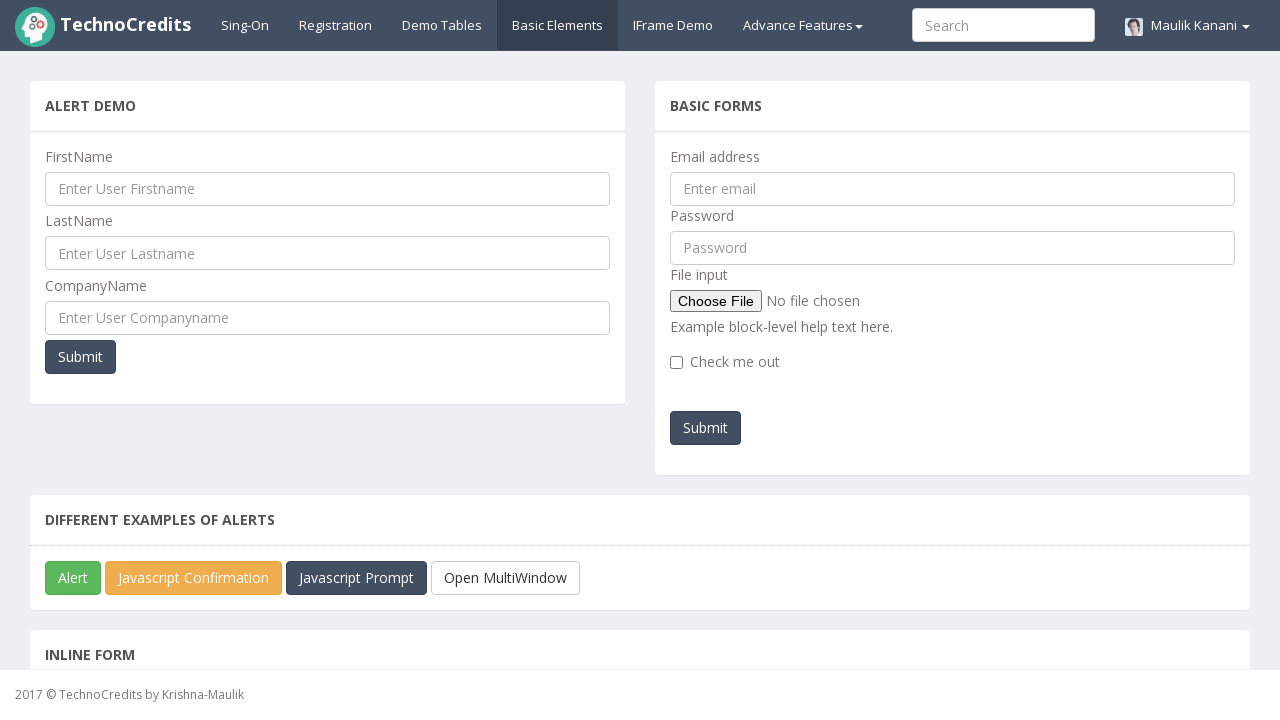

Scrolled prompt button into view
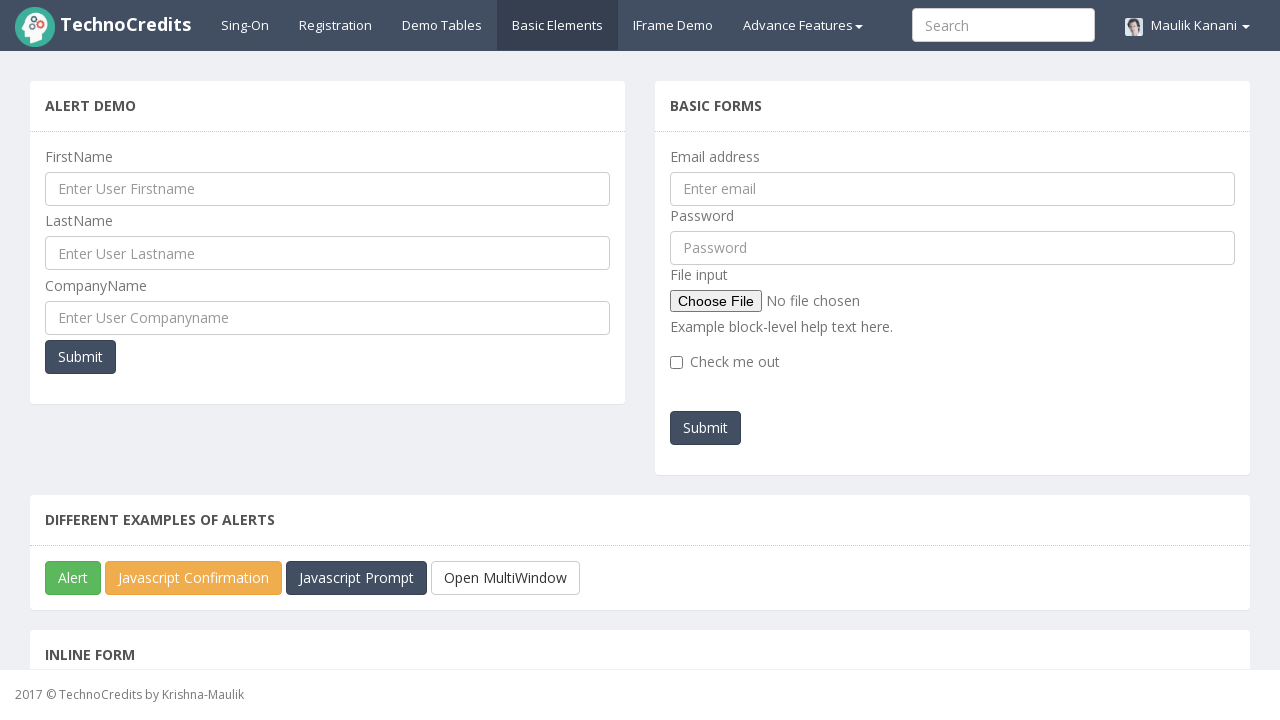

Set up dialog handler to accept prompt with 'Ankita'
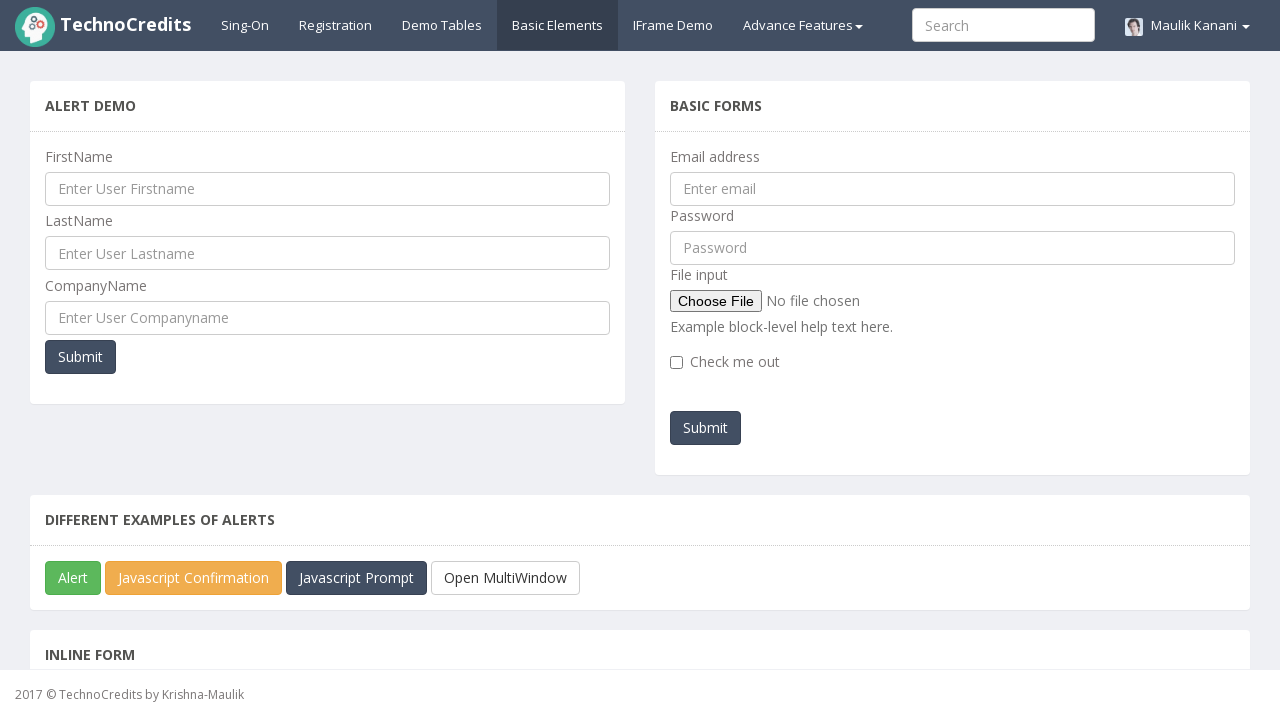

Clicked the prompt button to trigger dialog at (356, 578) on #javascriptPromp
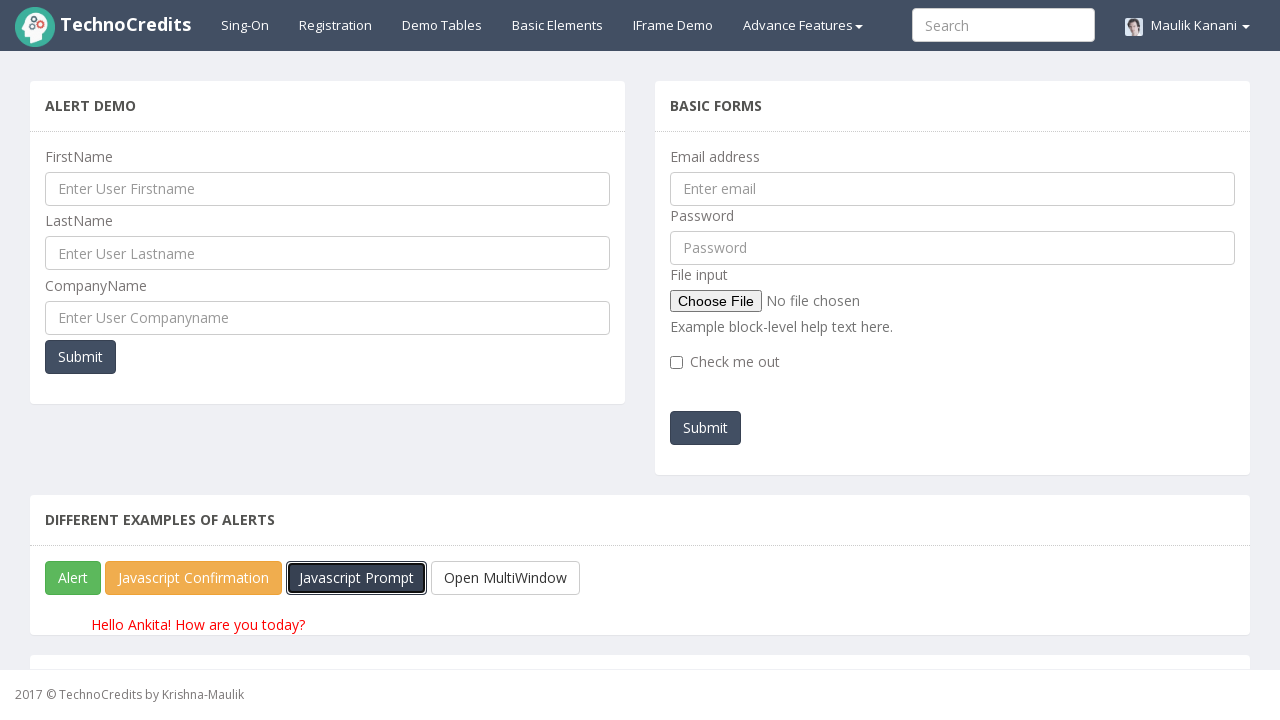

Waited 5 seconds for result to appear after prompt submission
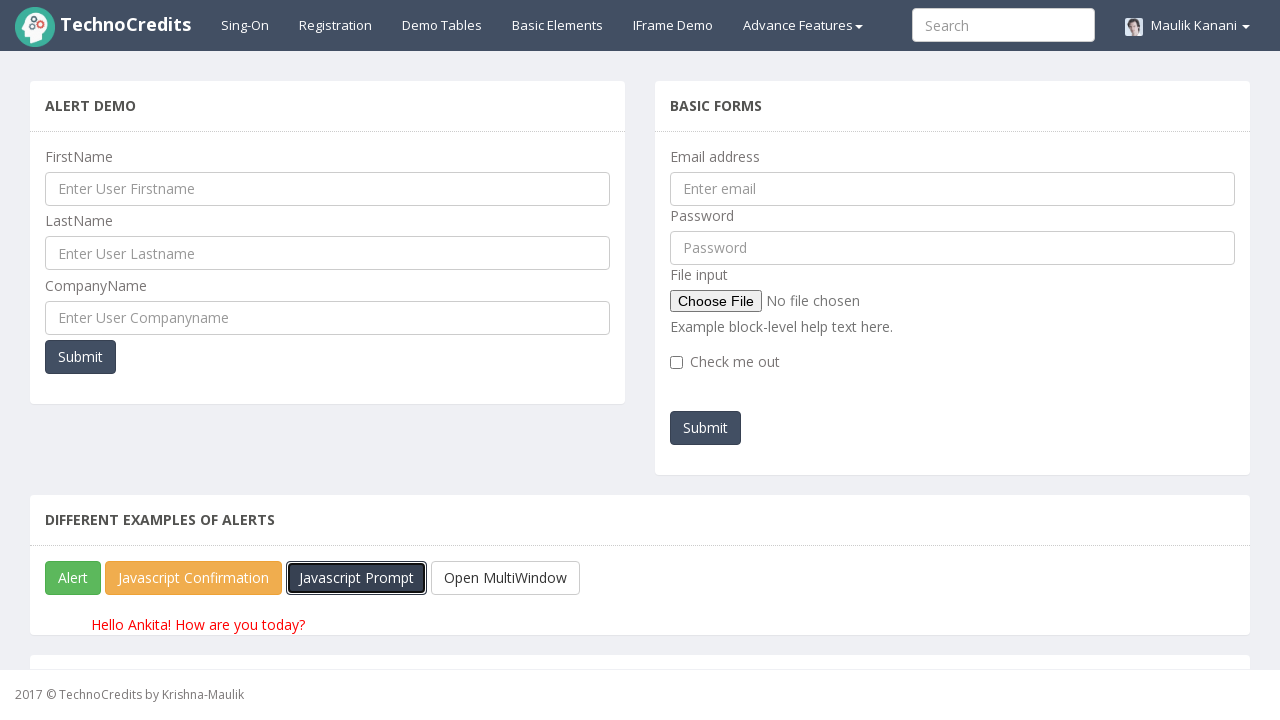

Retrieved result text from page
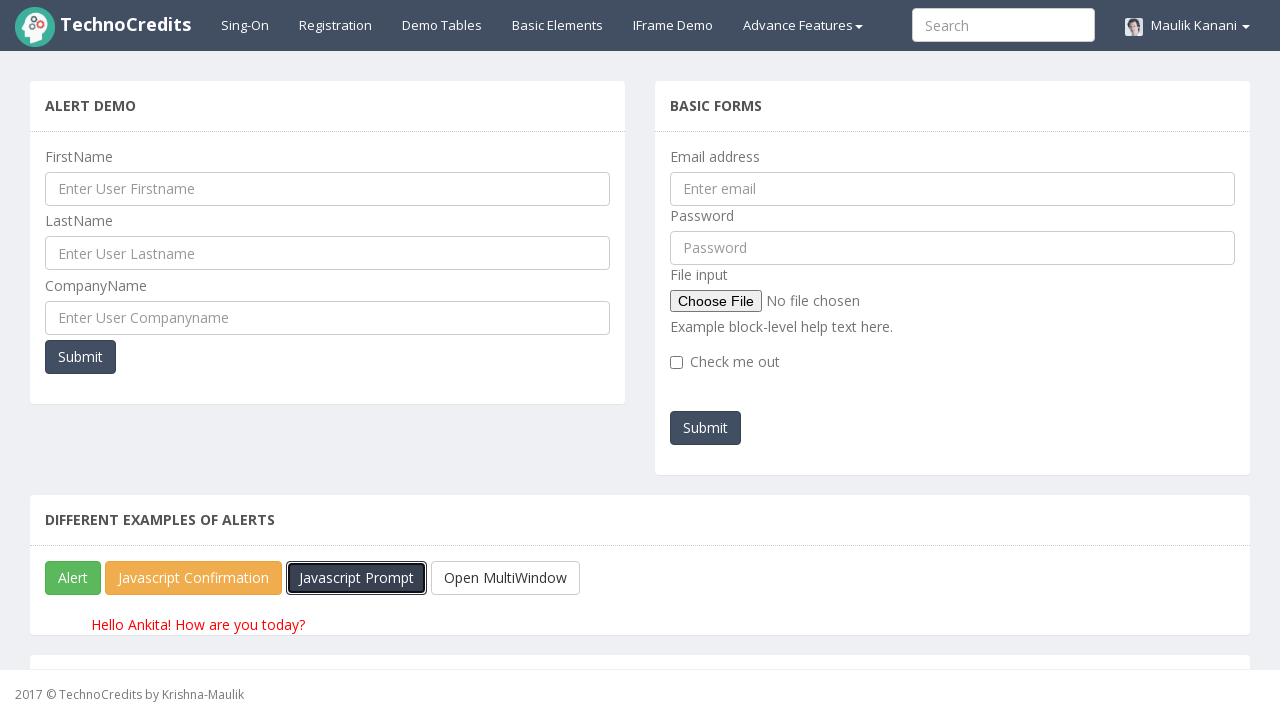

Verification successful: 'Ankita' found in result text
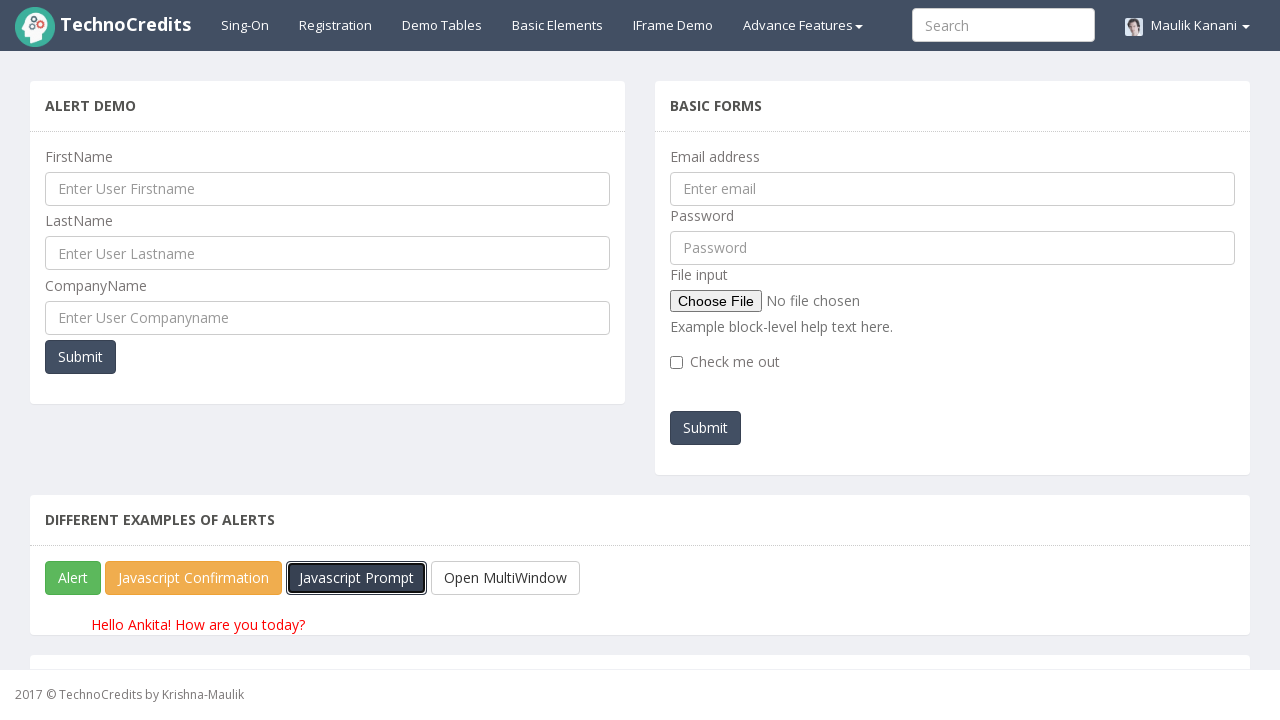

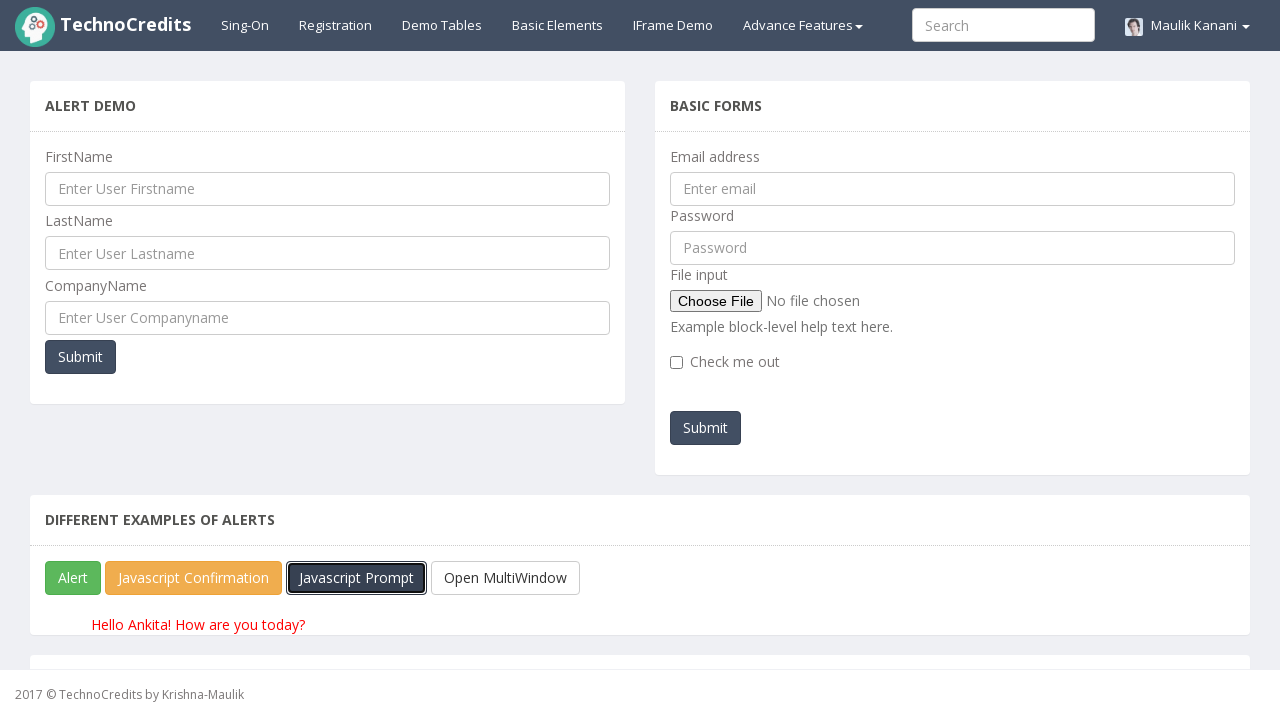